Tests accessibility features by navigating to a page, verifying it loads, testing keyboard navigation (Tab, Enter, Escape keys), and taking a screenshot.

Starting URL: https://example.com

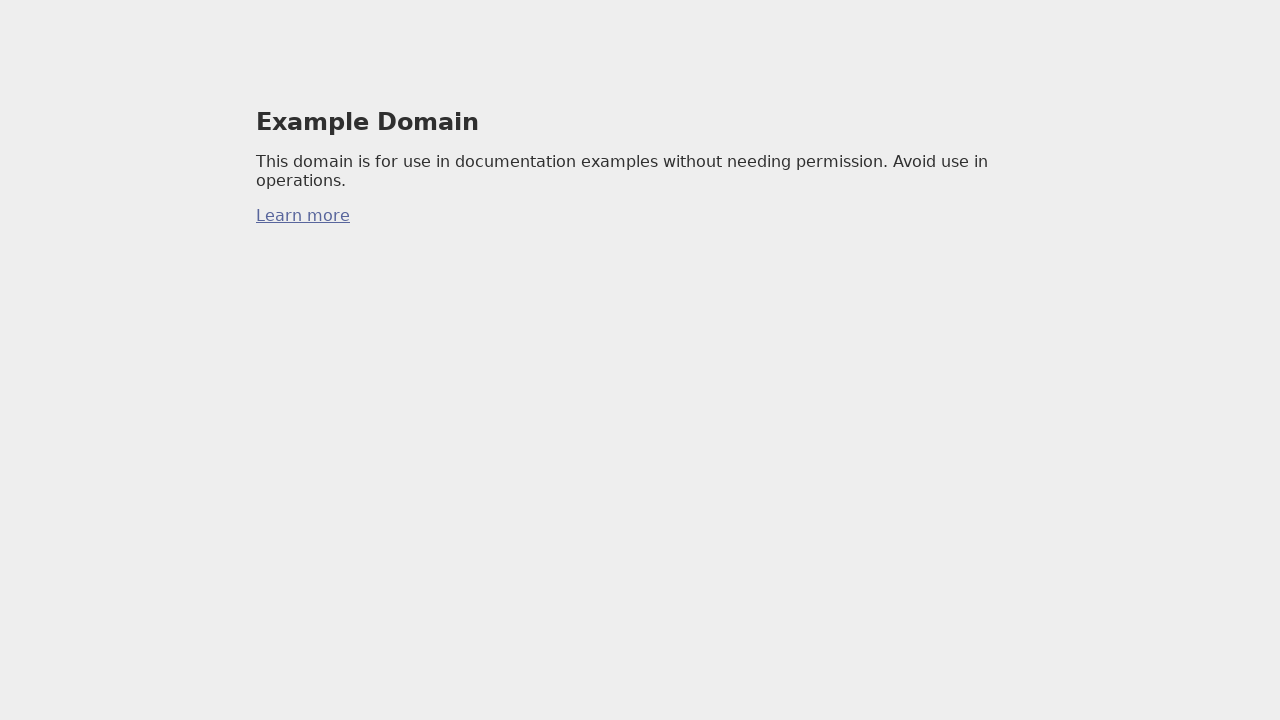

Navigated to https://example.com
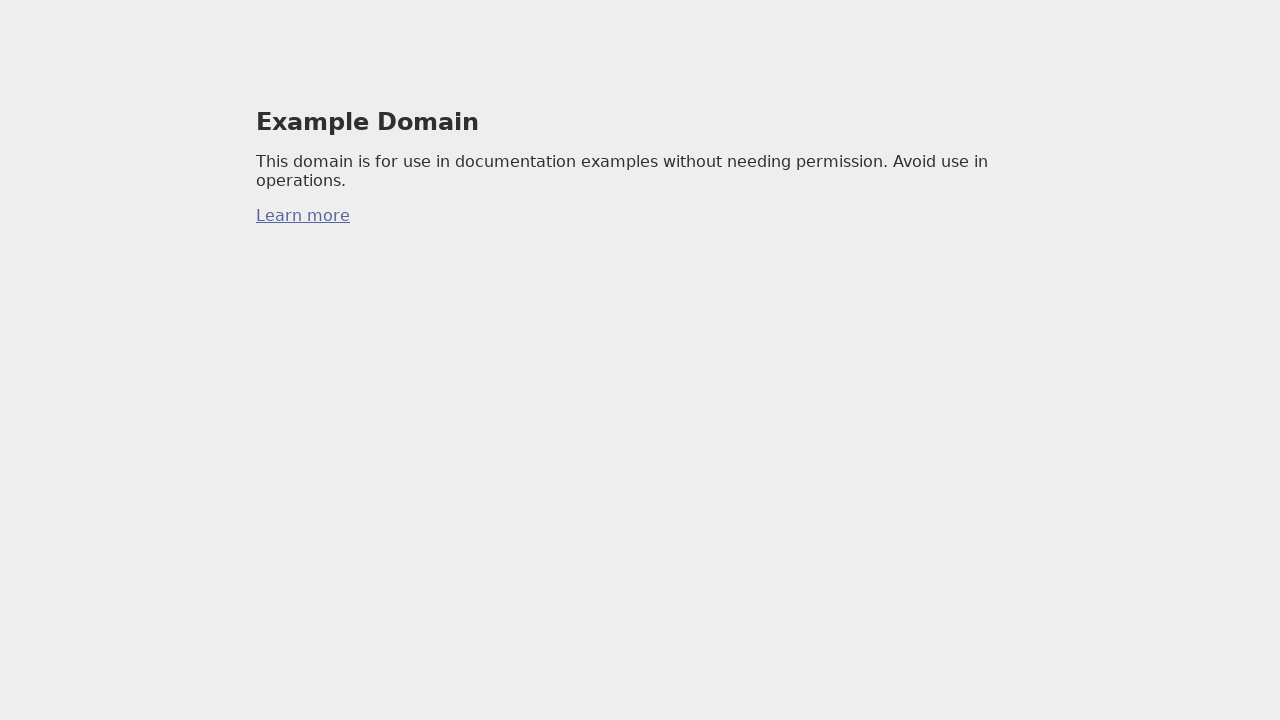

Page loaded and verified with 'Example Domain' text present
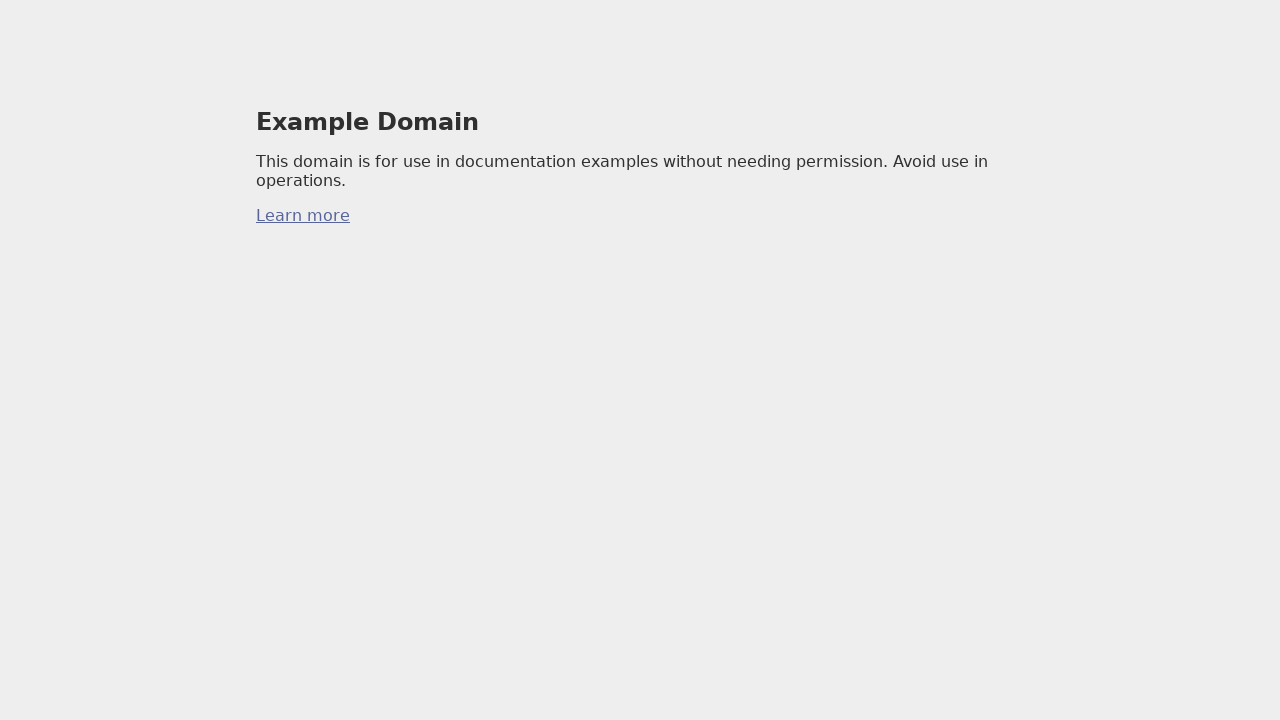

Retrieved page content for accessibility analysis
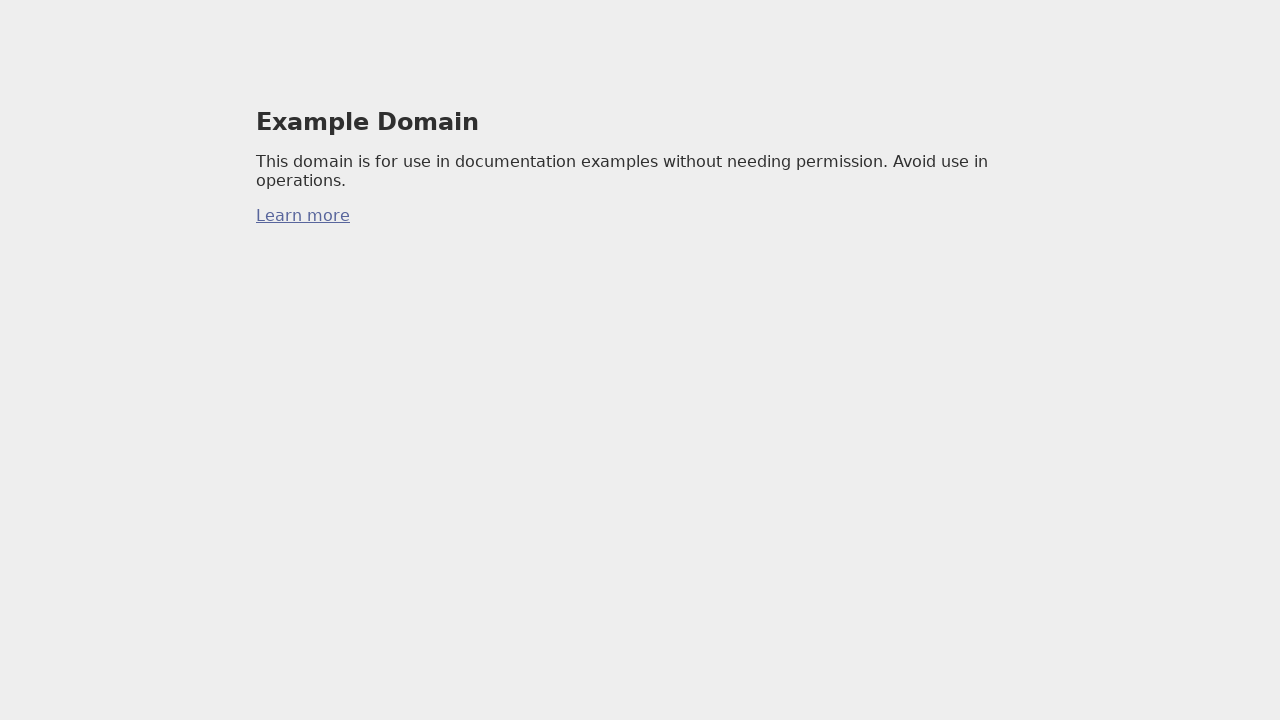

Pressed Tab key to test keyboard navigation focus movement
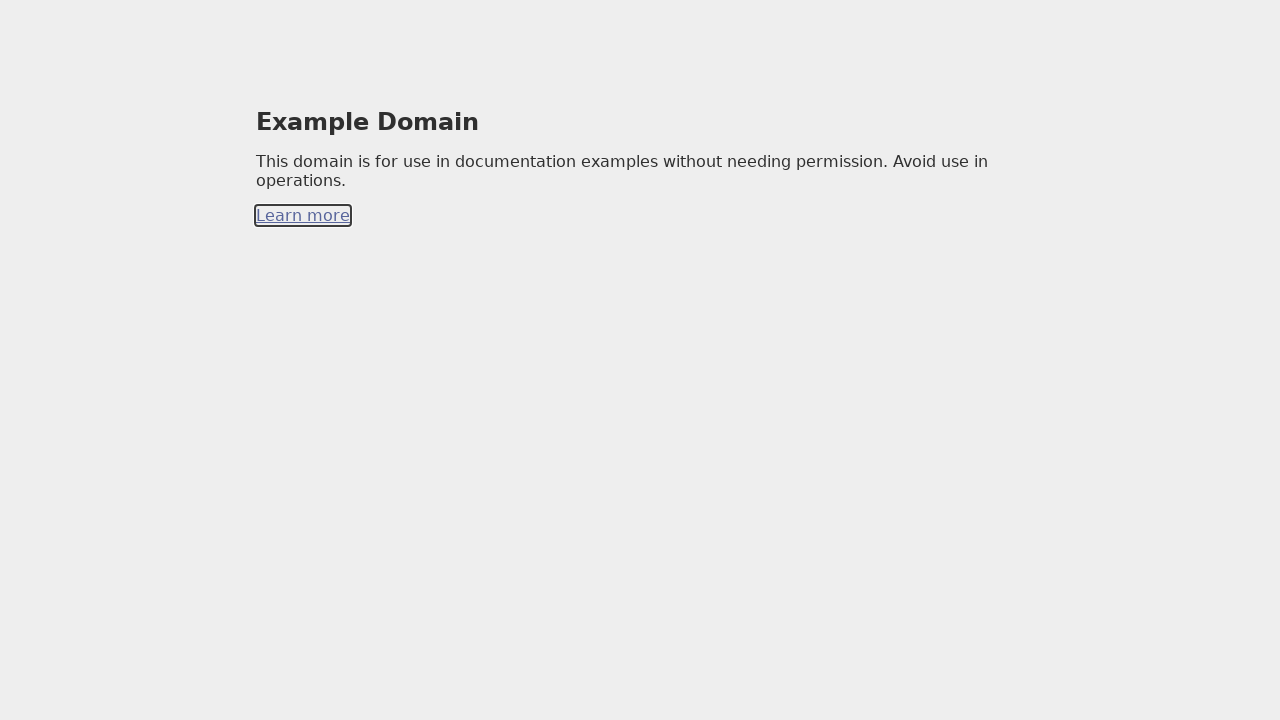

Waited 500ms after Tab key press
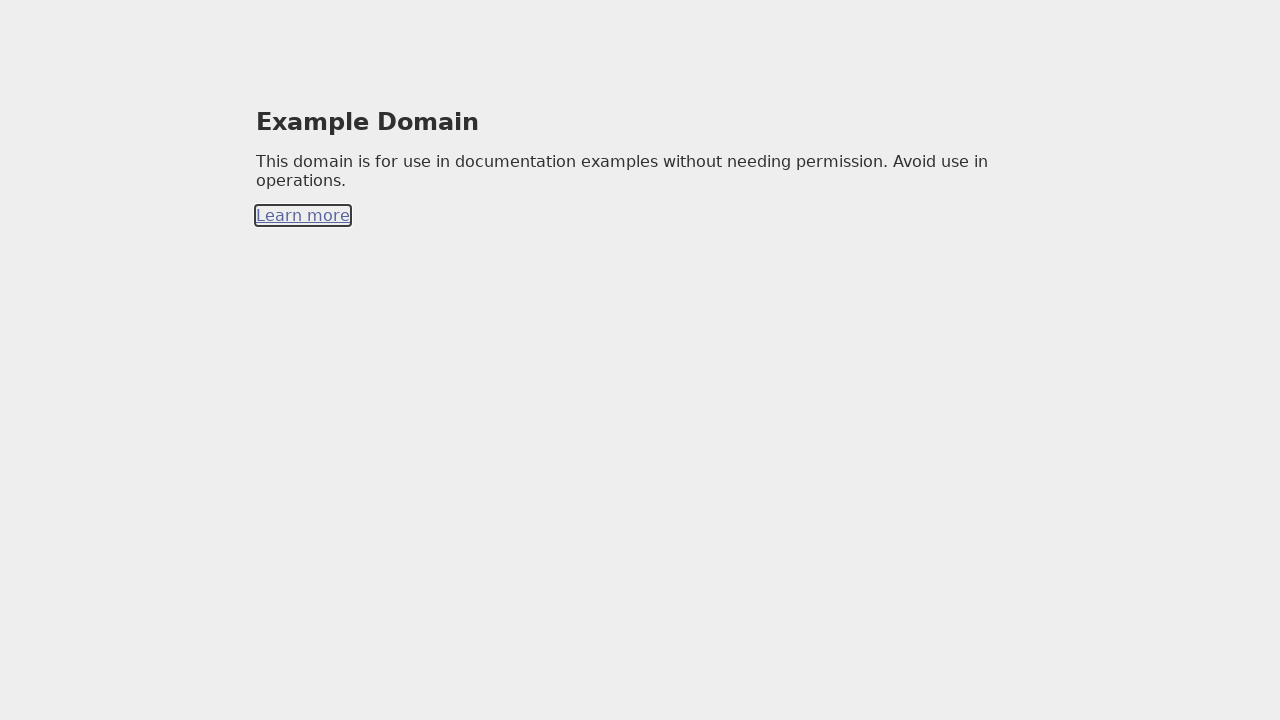

Pressed Enter key to test activation of focused element
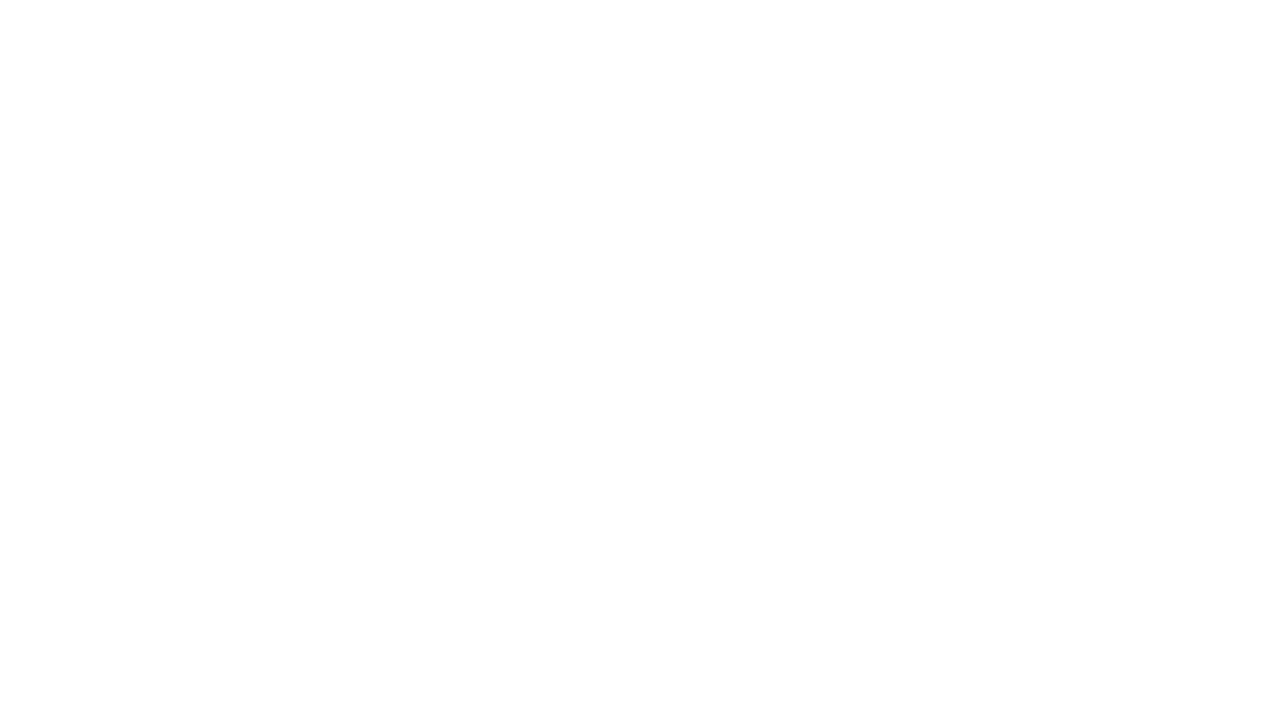

Waited 500ms after Enter key press
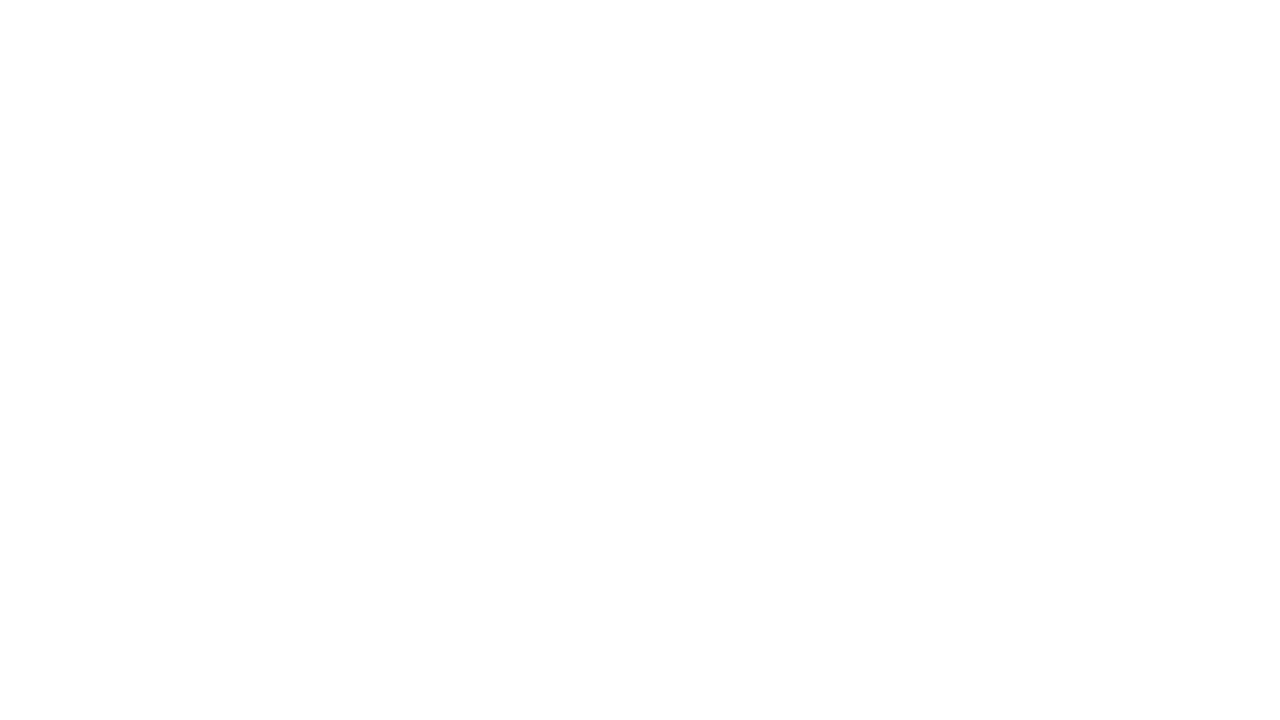

Pressed Escape key to test escape/dismiss functionality
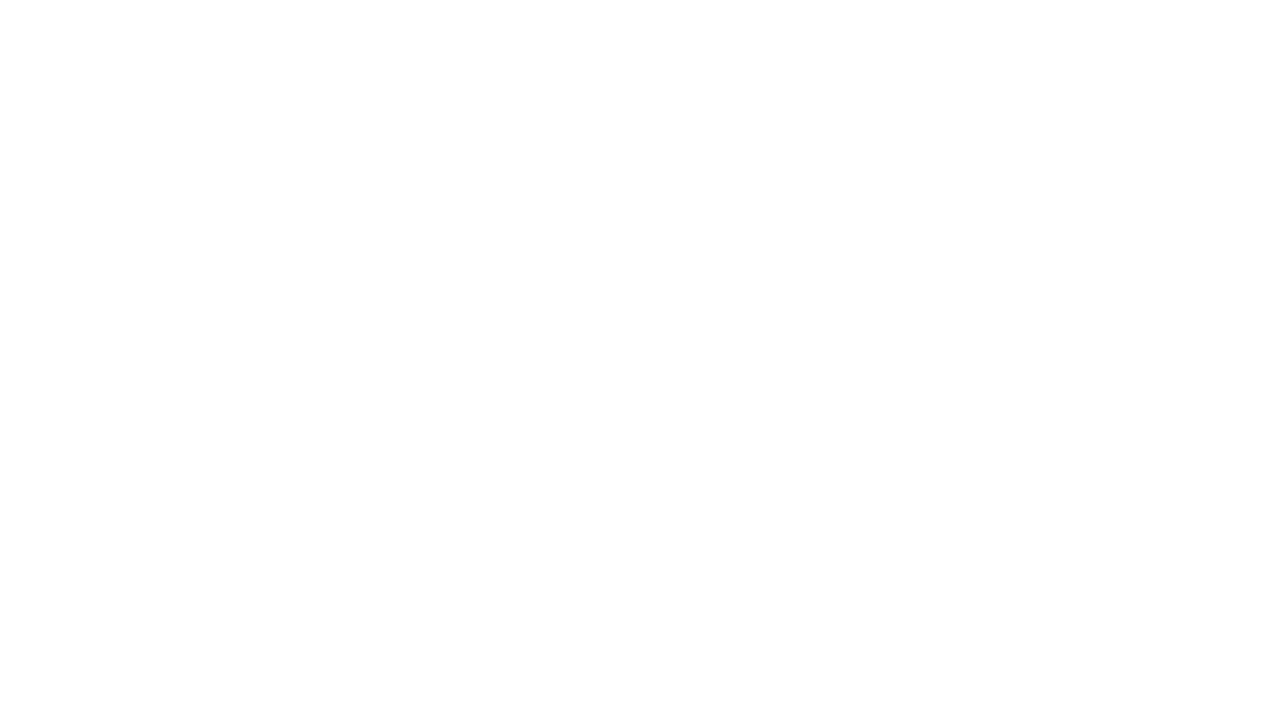

Waited 500ms after Escape key press
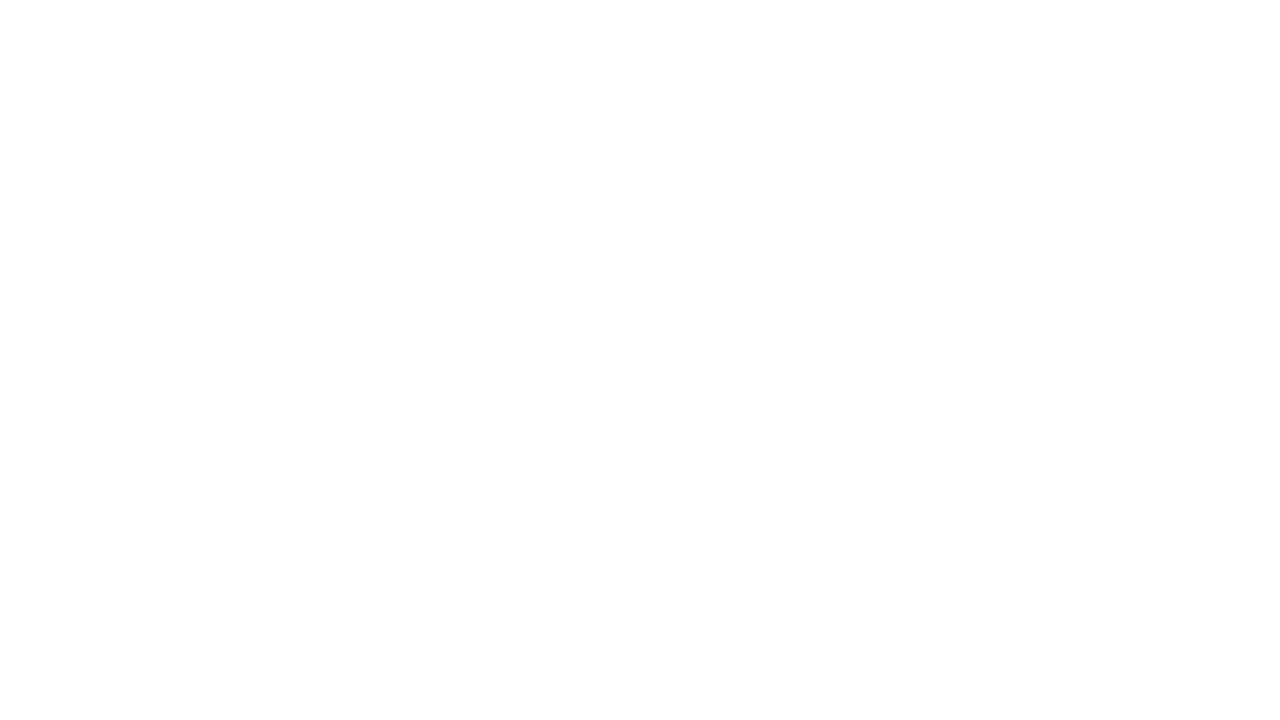

Captured full page screenshot for accessibility test evidence
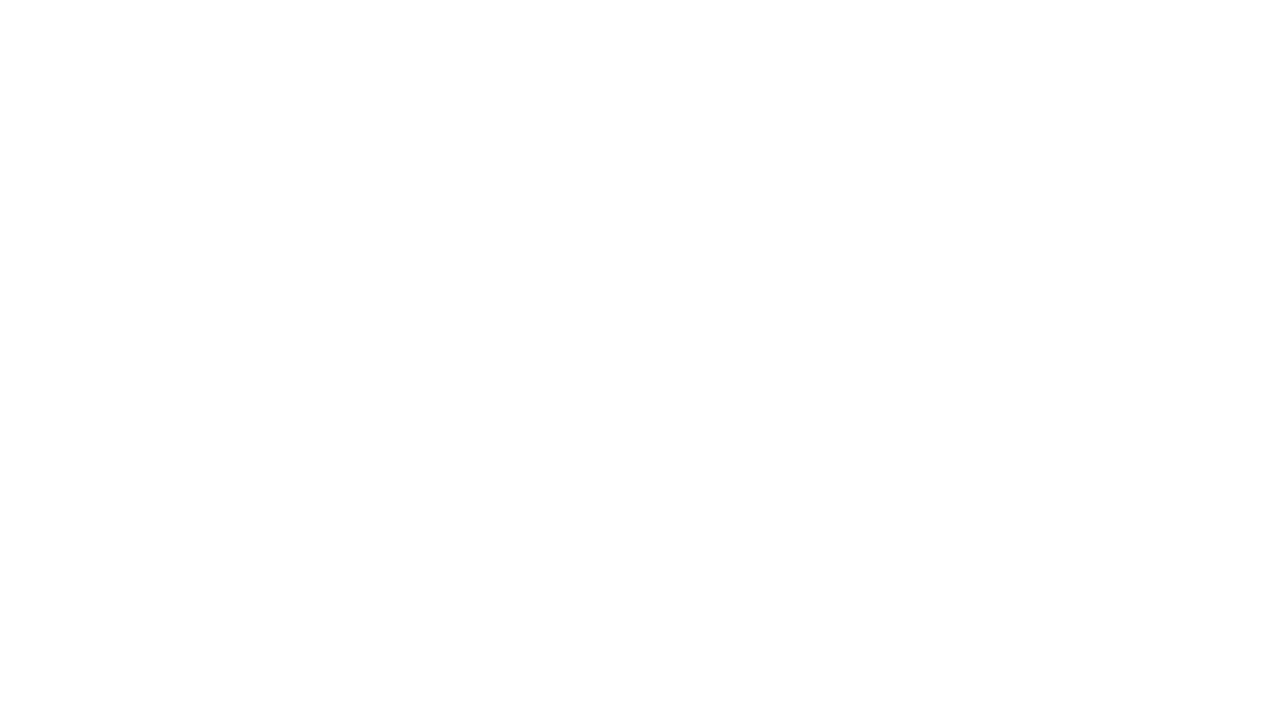

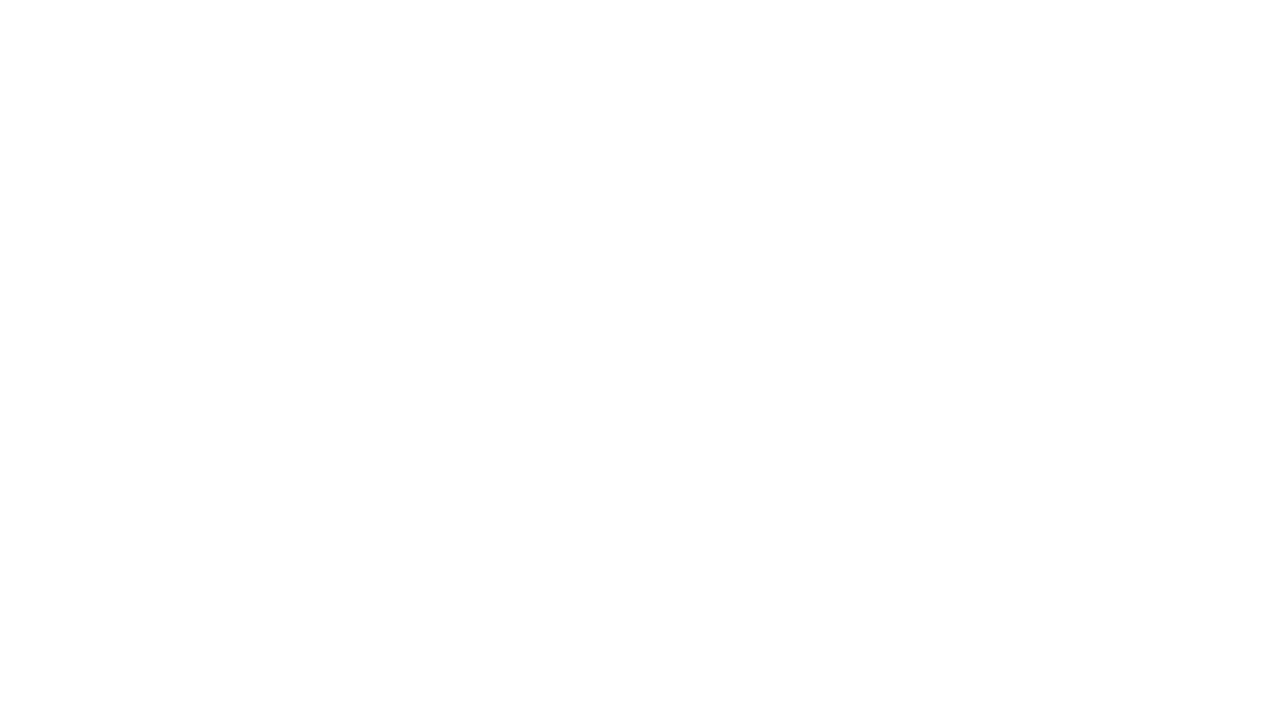